Tests flight booking workflow on BlazeDemo by selecting departure/arrival cities, choosing a flight, and completing the purchase form with passenger and payment details

Starting URL: https://blazedemo.com

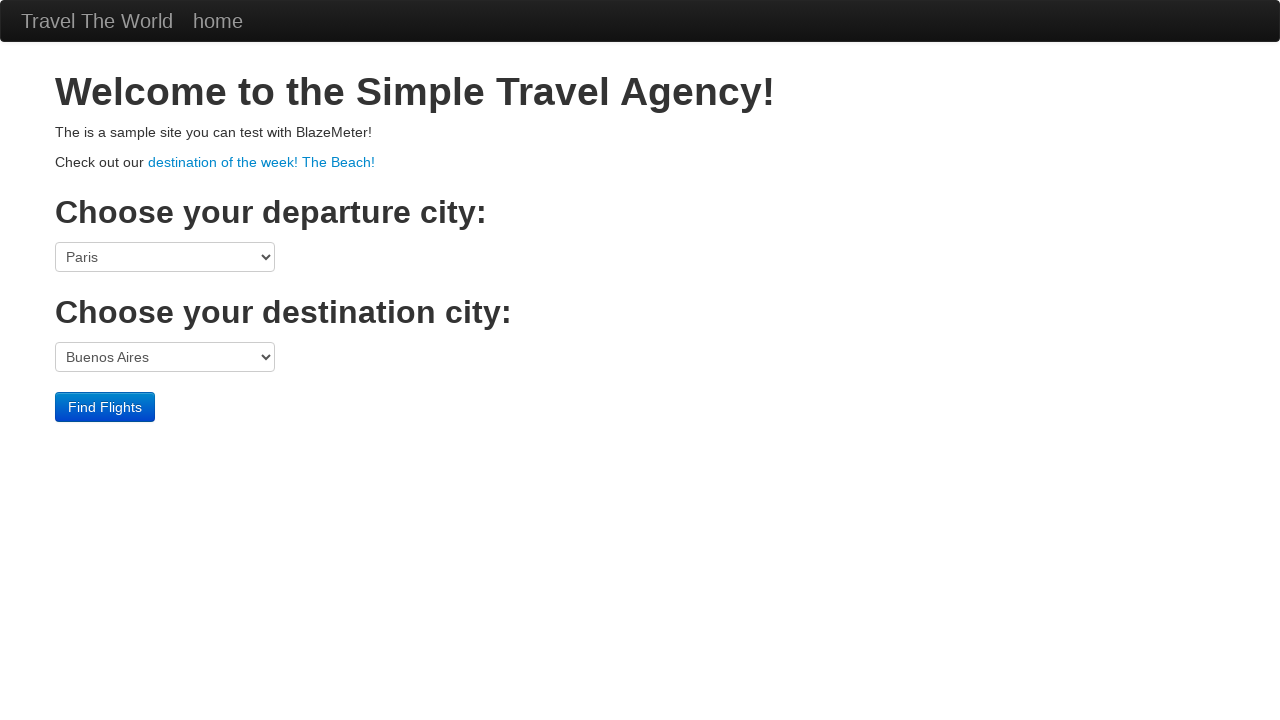

Selected Mexico City as departure city on select[name='fromPort']
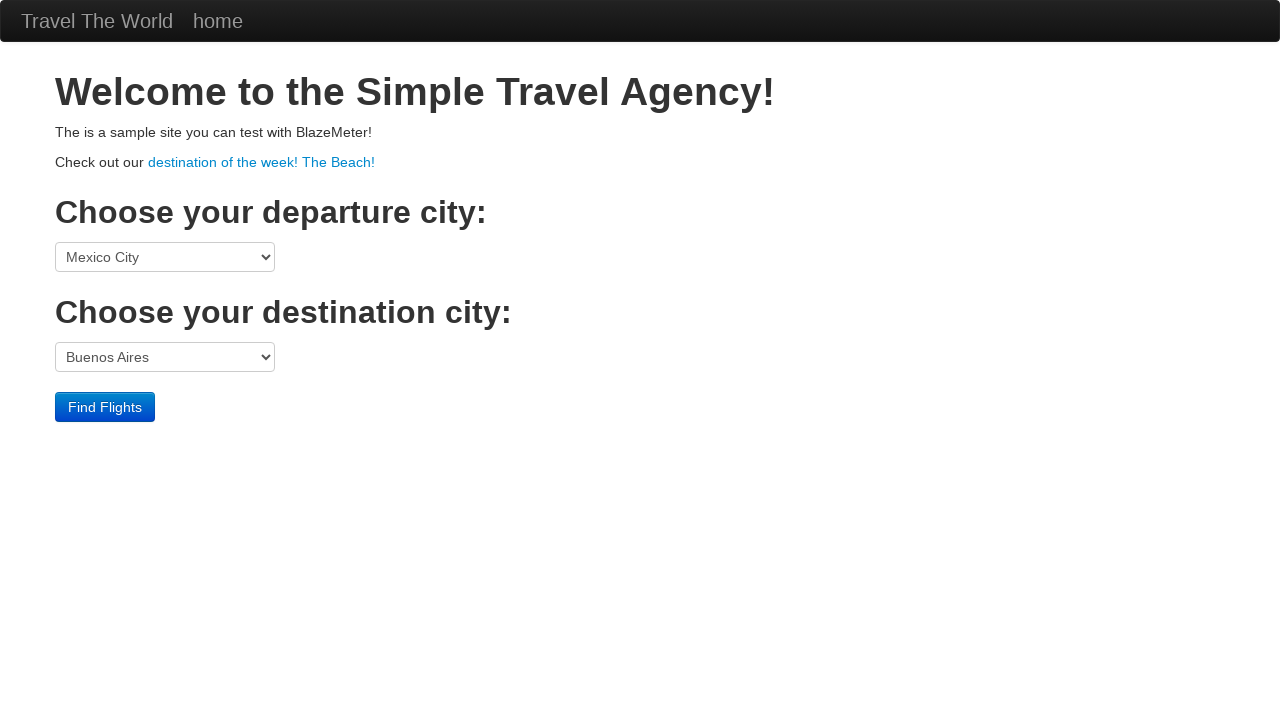

Selected New York as destination city on select[name='toPort']
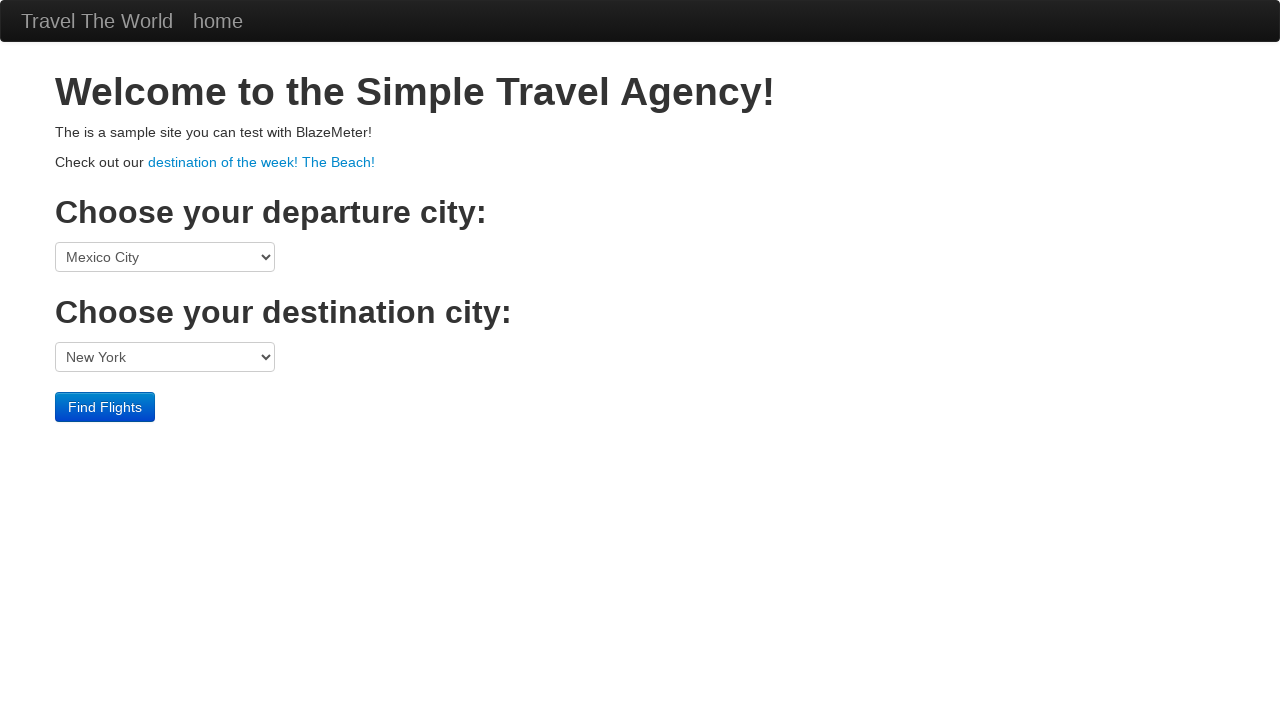

Clicked Find Flights button at (105, 407) on input[value='Find Flights']
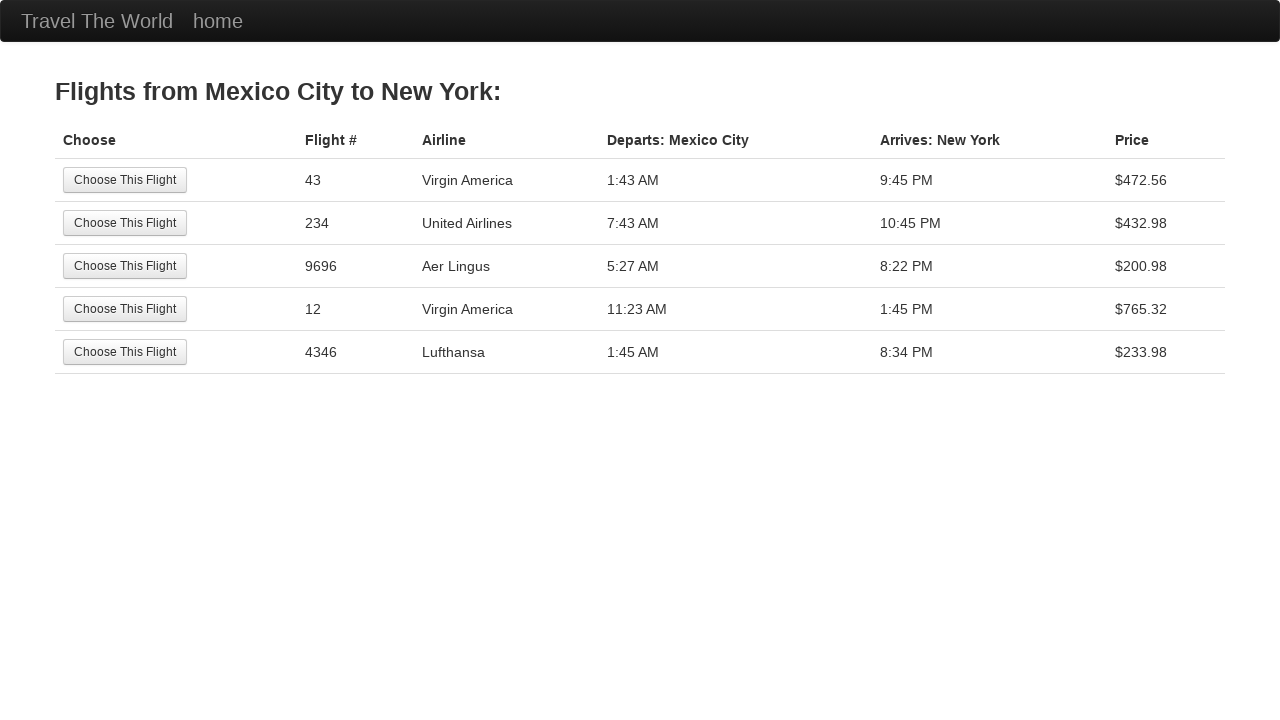

Flight results table loaded
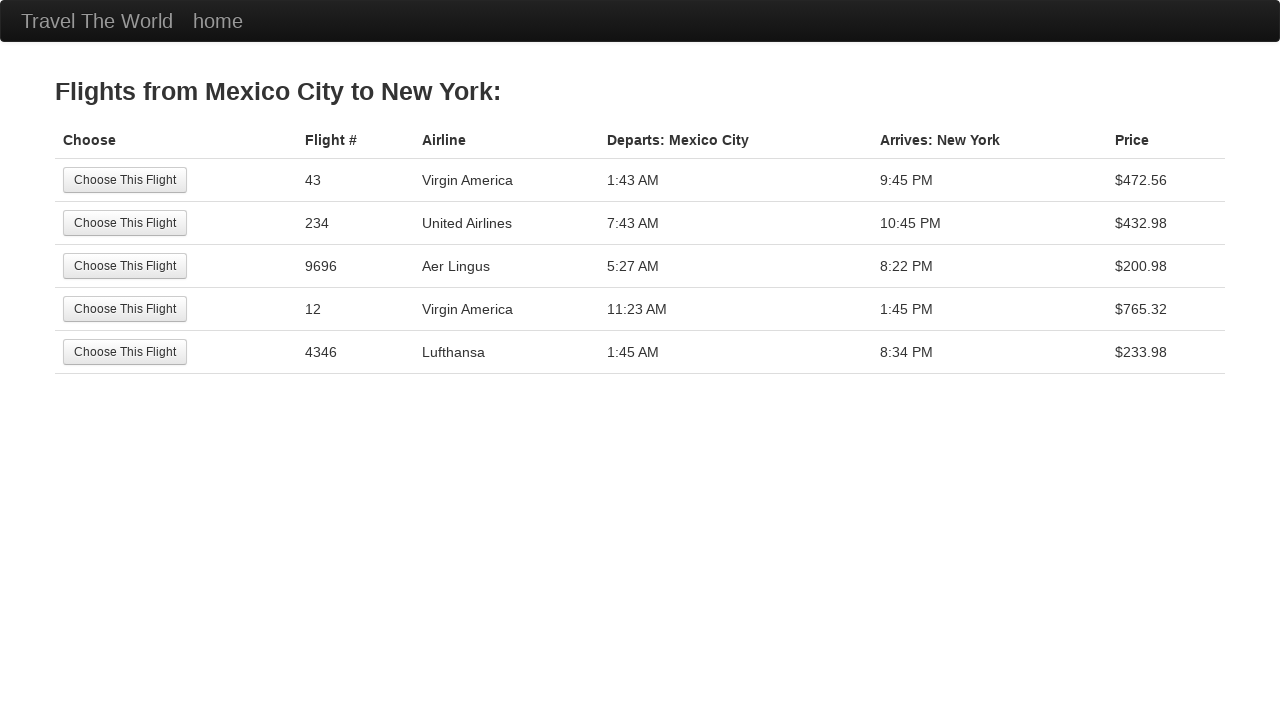

Selected the third flight from results at (125, 266) on xpath=/html/body/div[2]/table/tbody/tr[3]/td[1]/input
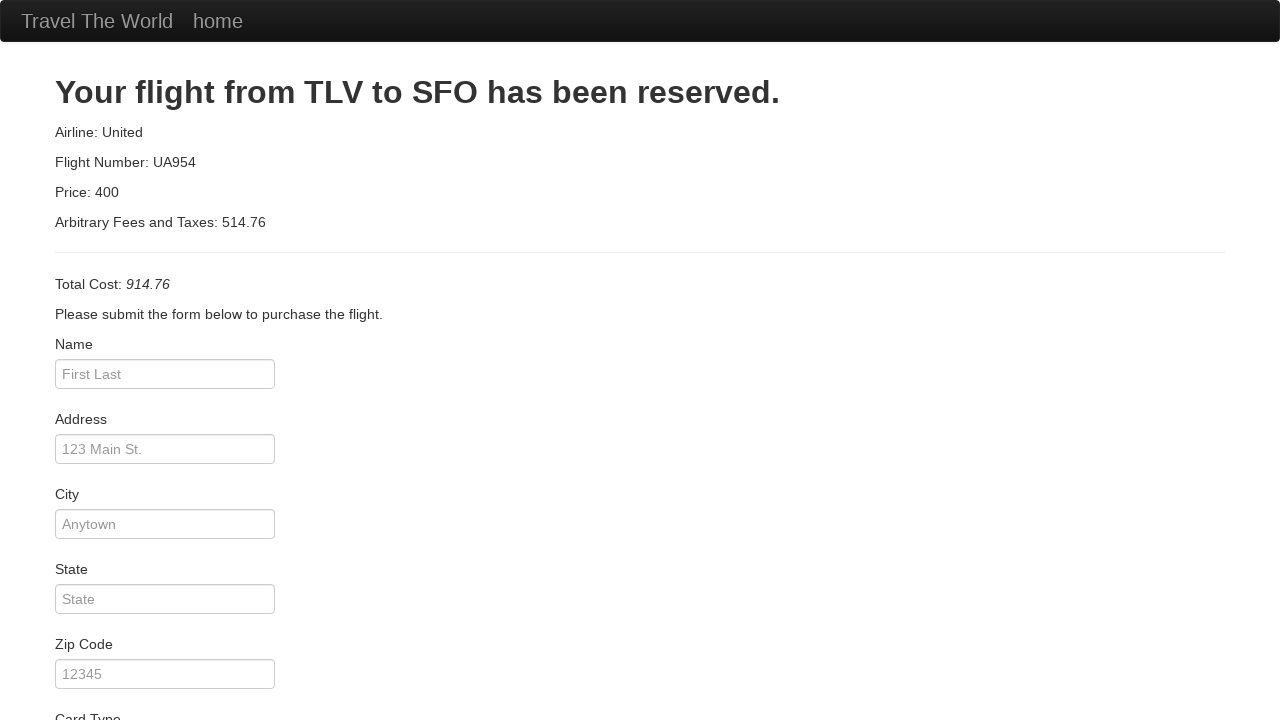

Filled passenger name as 'John Smith' on input[name='inputName']
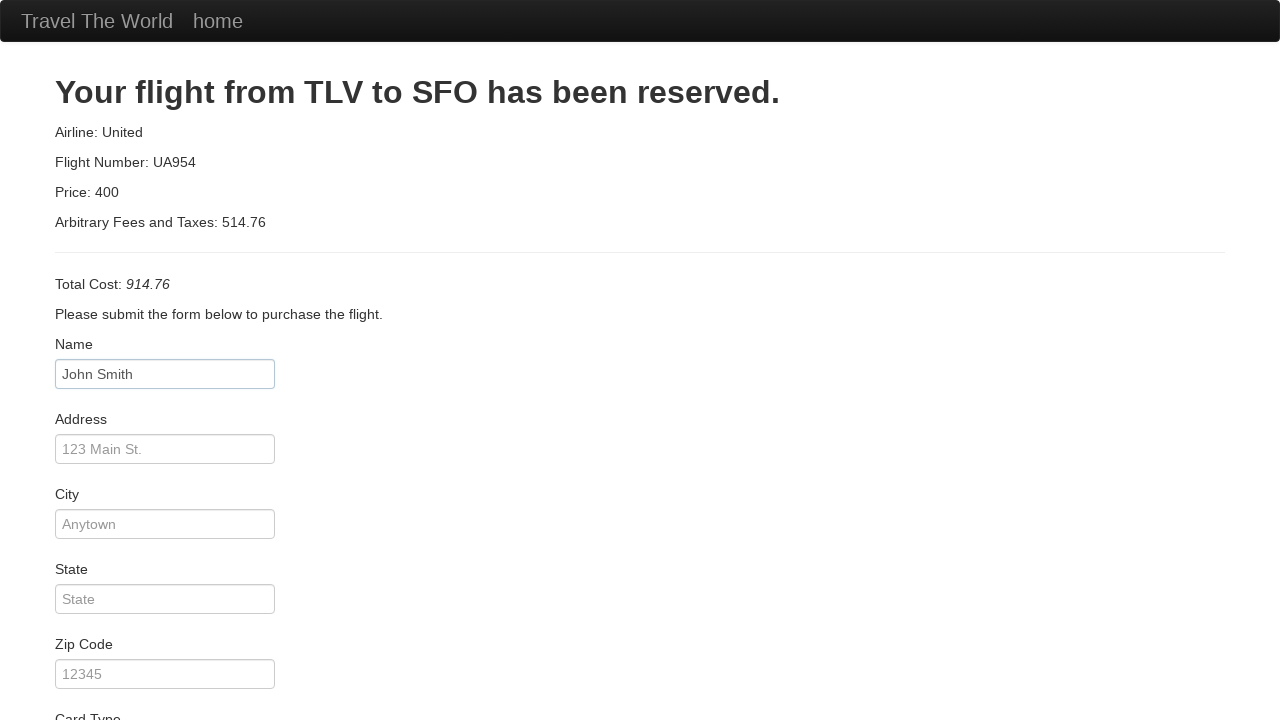

Filled address as '123 Main Street' on input[name='address']
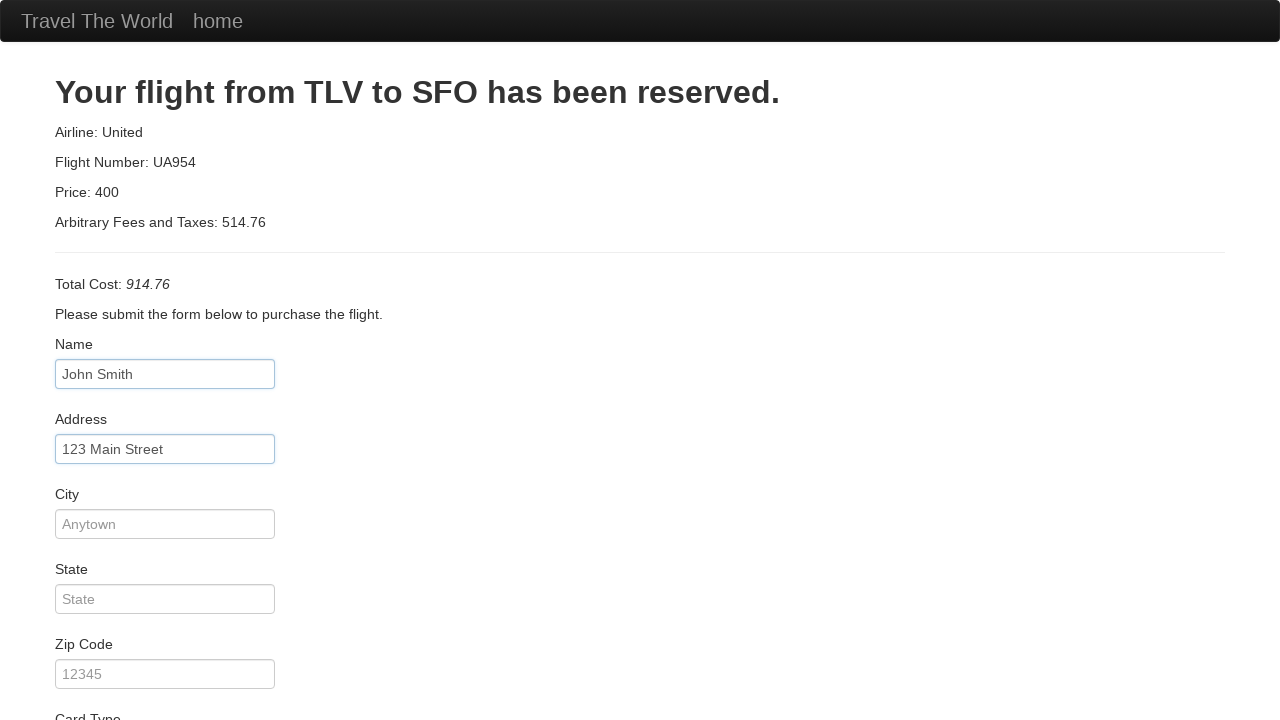

Filled city as 'Dallas' on input[name='city']
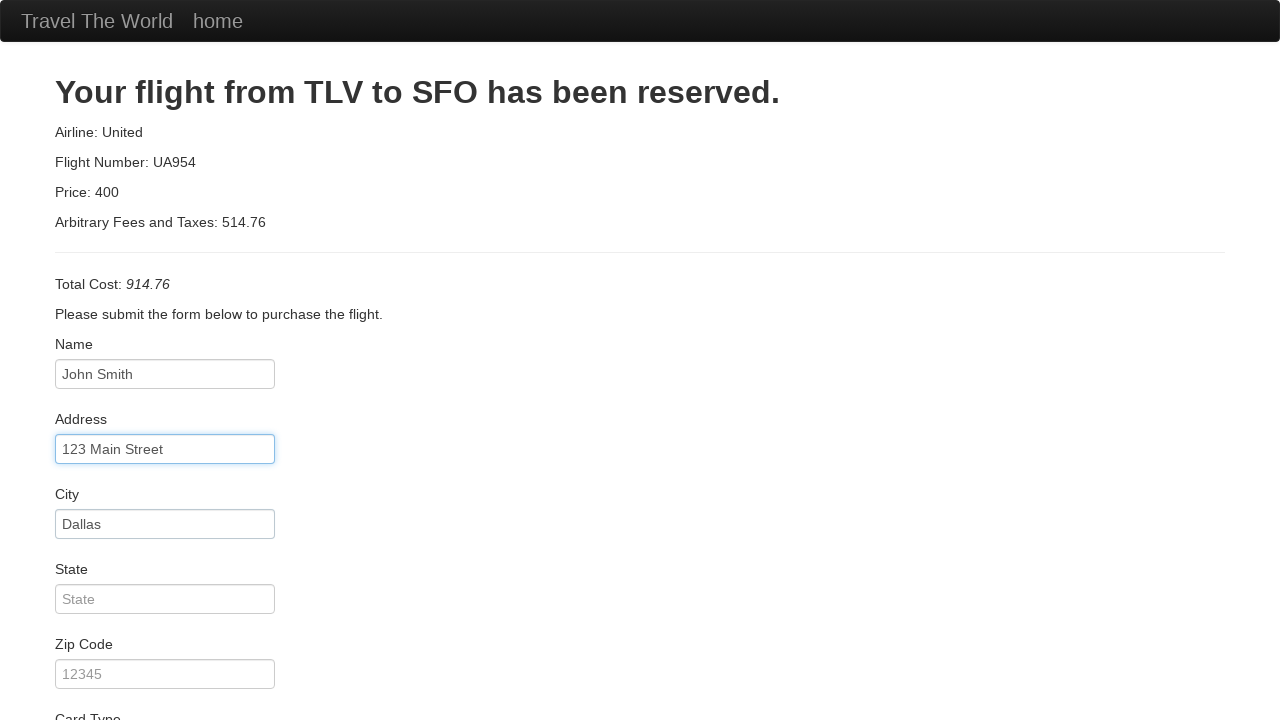

Filled state as 'Texas' on input[name='state']
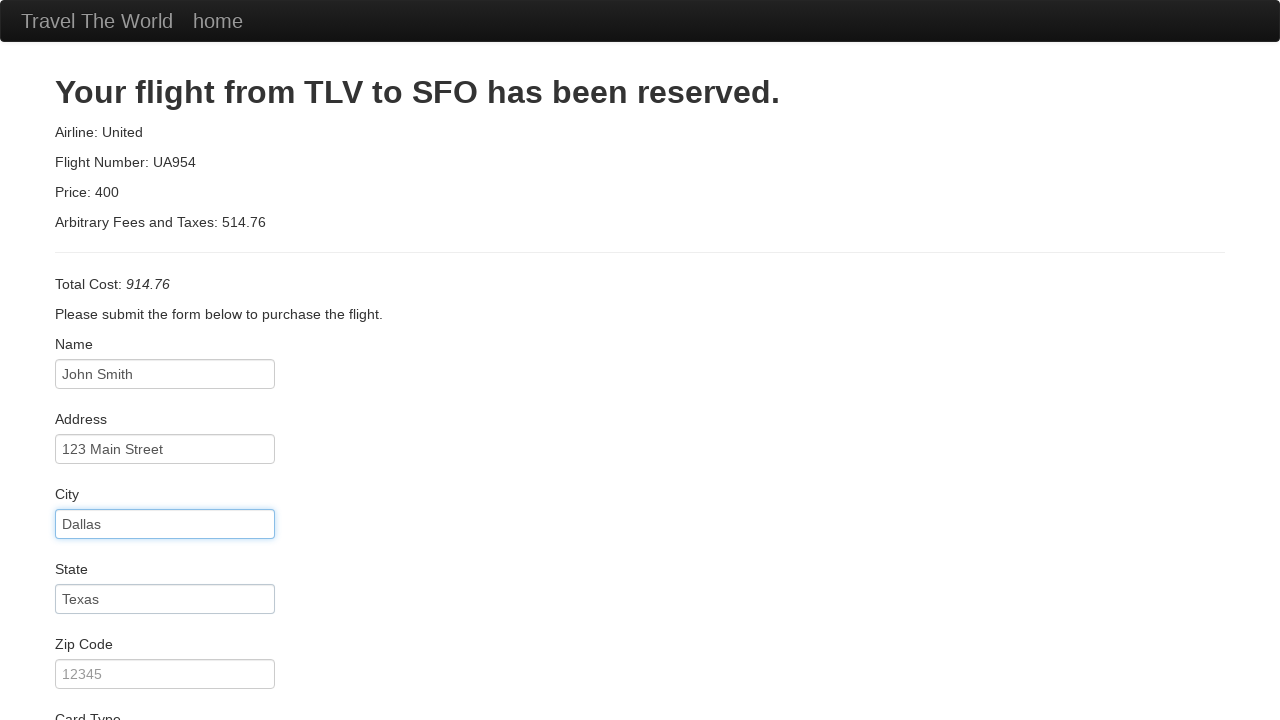

Filled zip code as '75201' on input[name='zipCode']
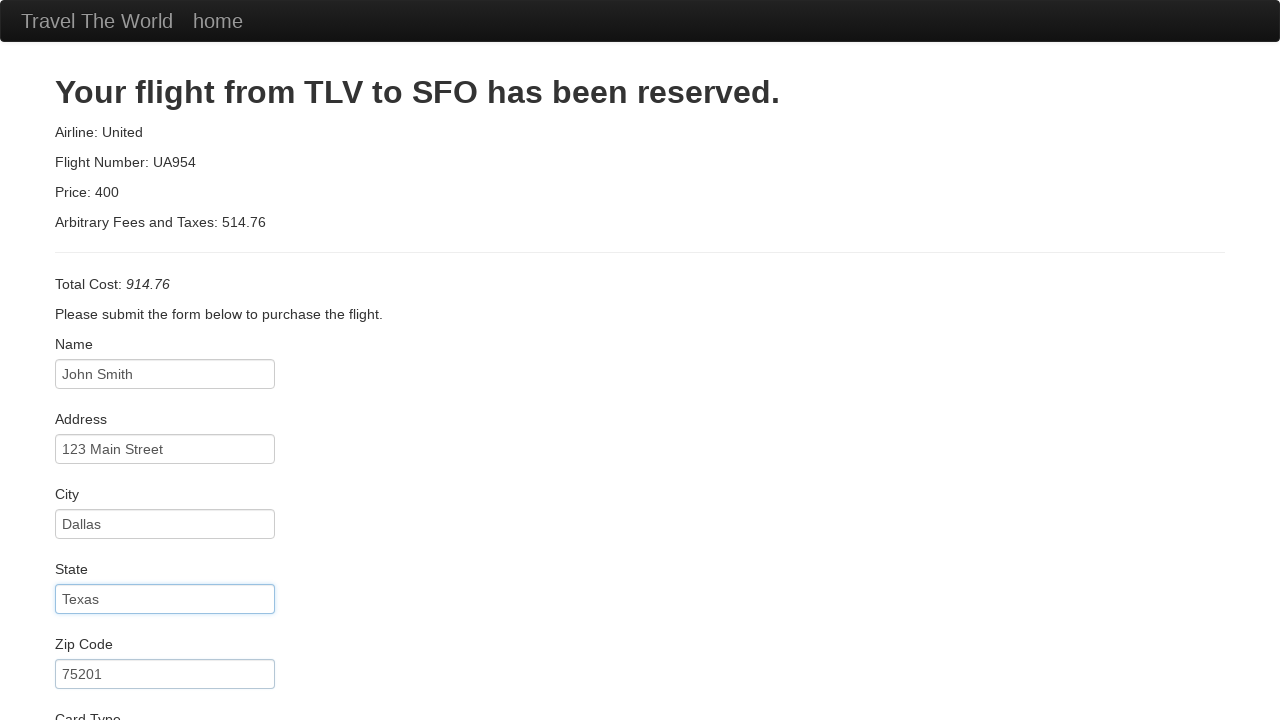

Selected American Express as card type on select[name='cardType']
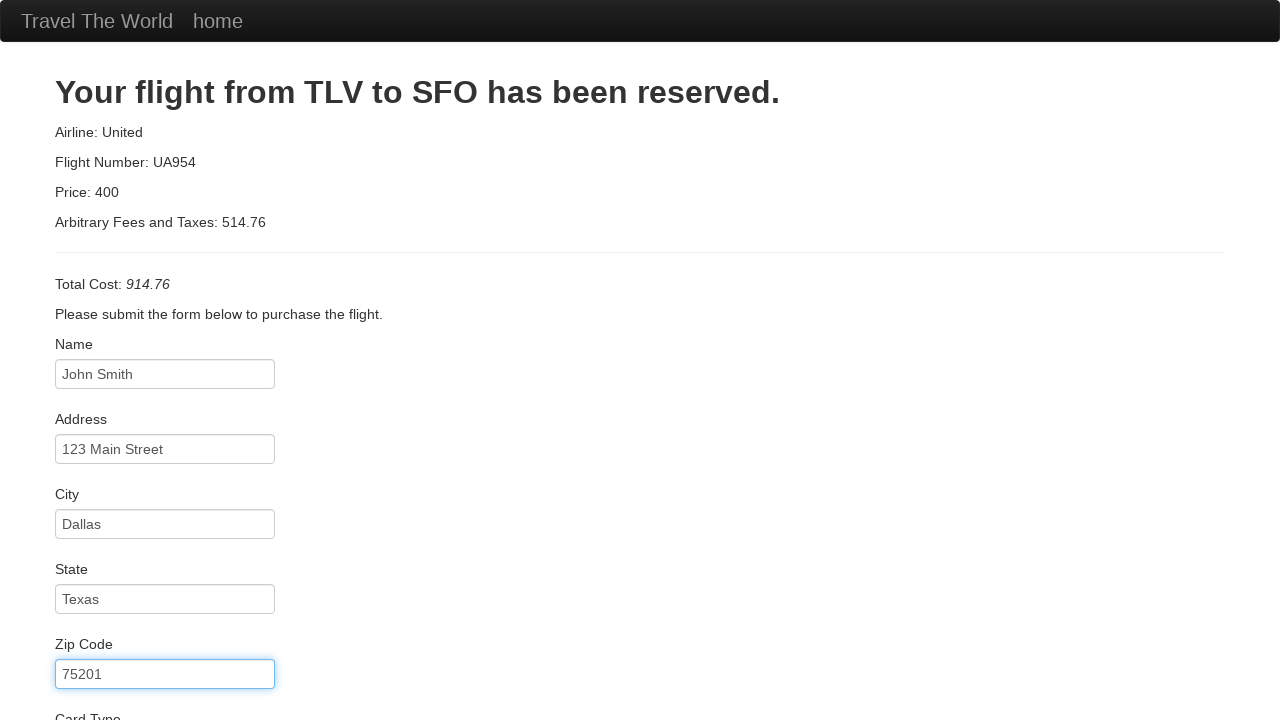

Filled credit card number on input[name='creditCardNumber']
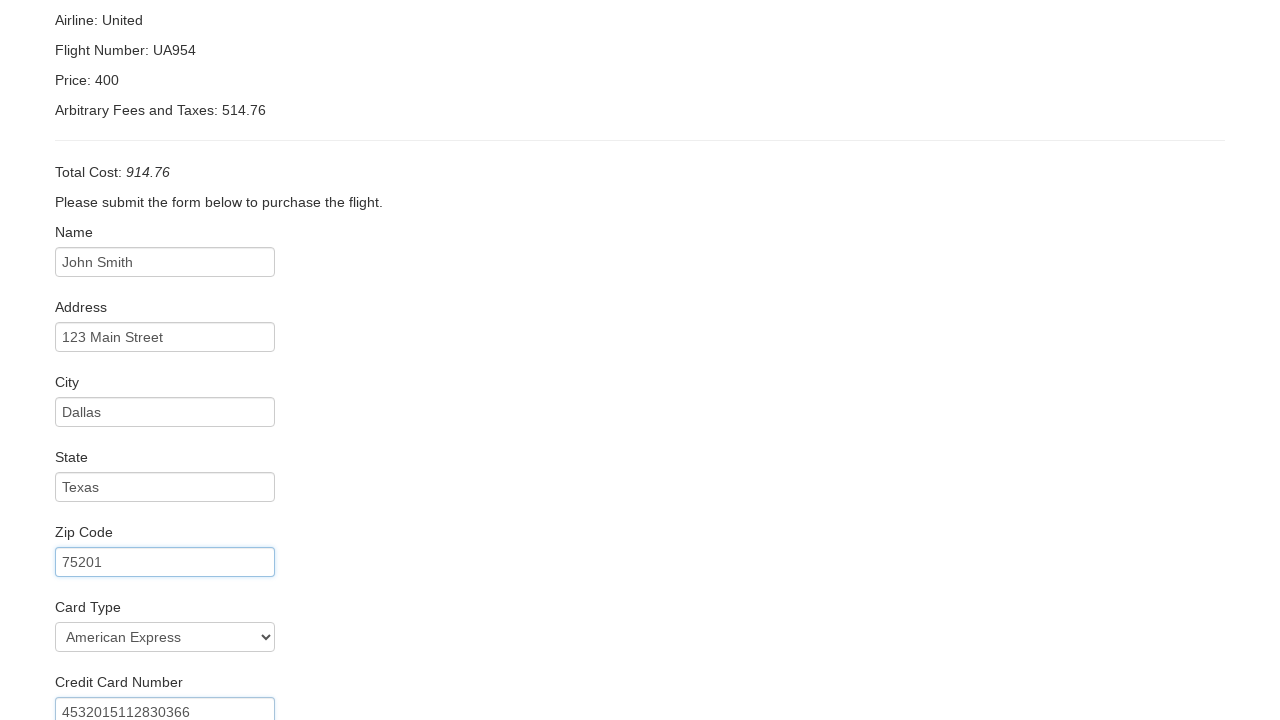

Filled card expiration month as '11' on input[name='creditCardMonth']
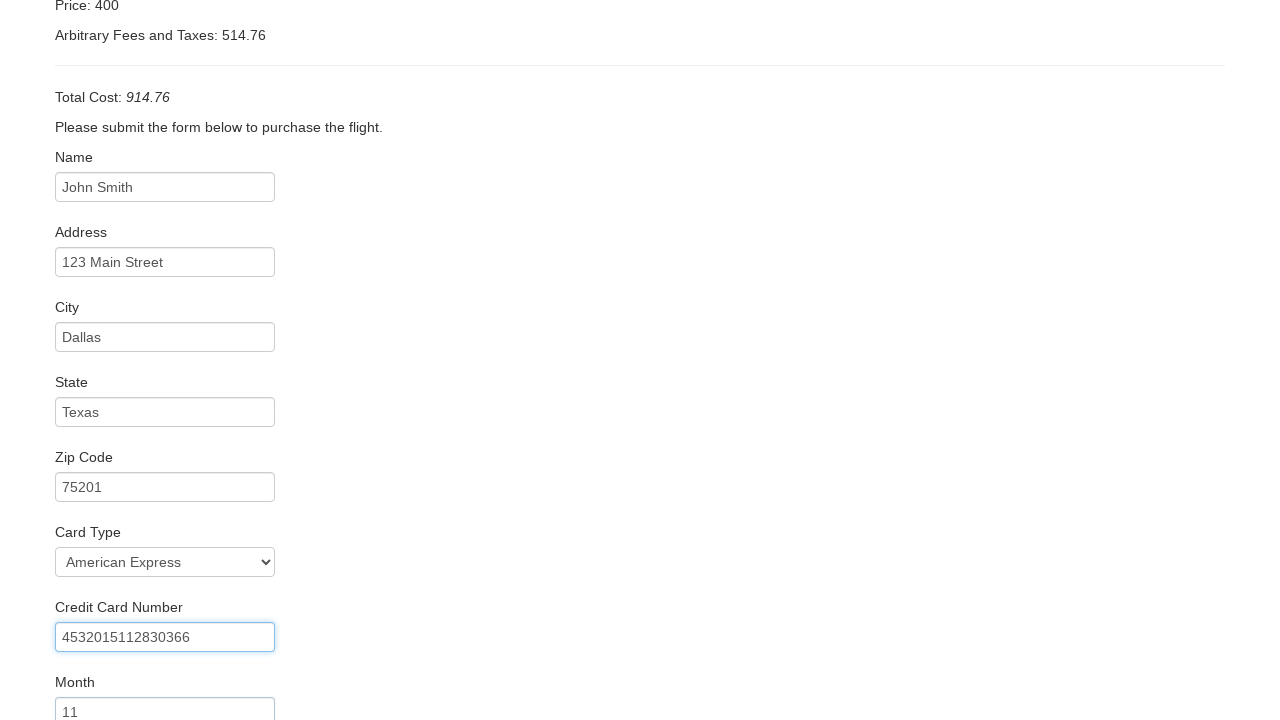

Filled card expiration year as '2025' on input[name='creditCardYear']
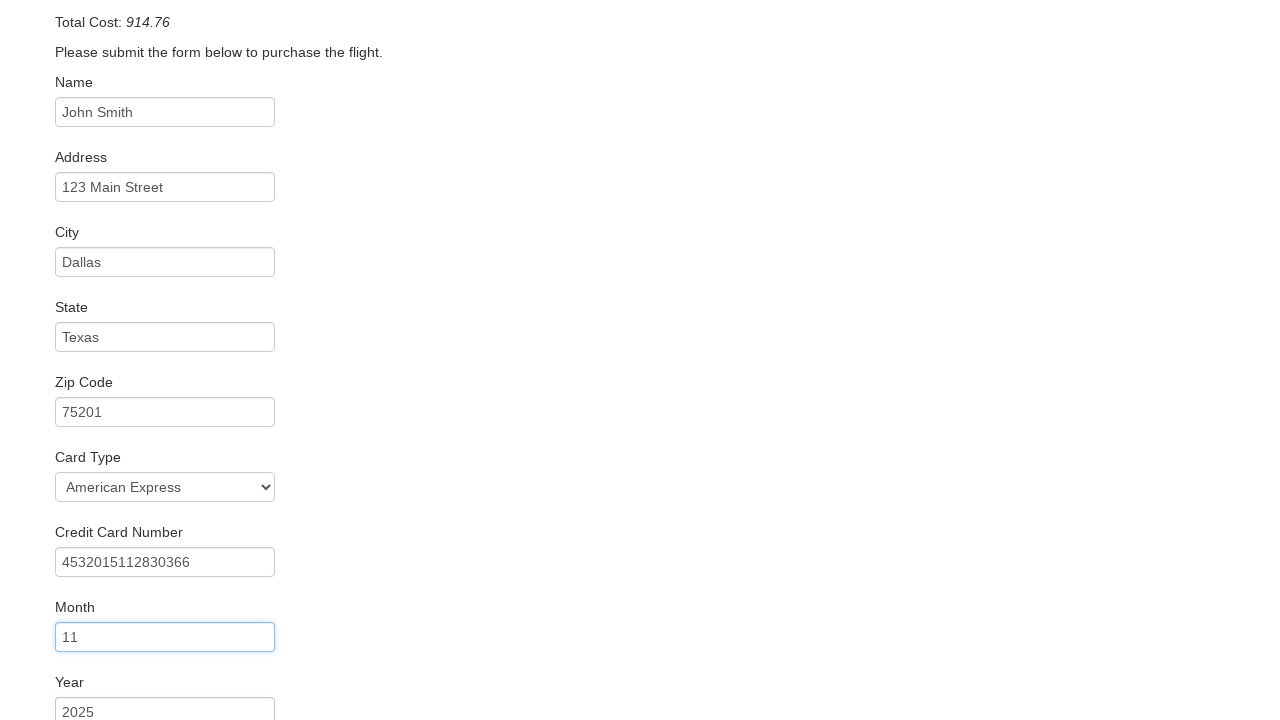

Filled name on card as 'John Smith' on input[name='nameOnCard']
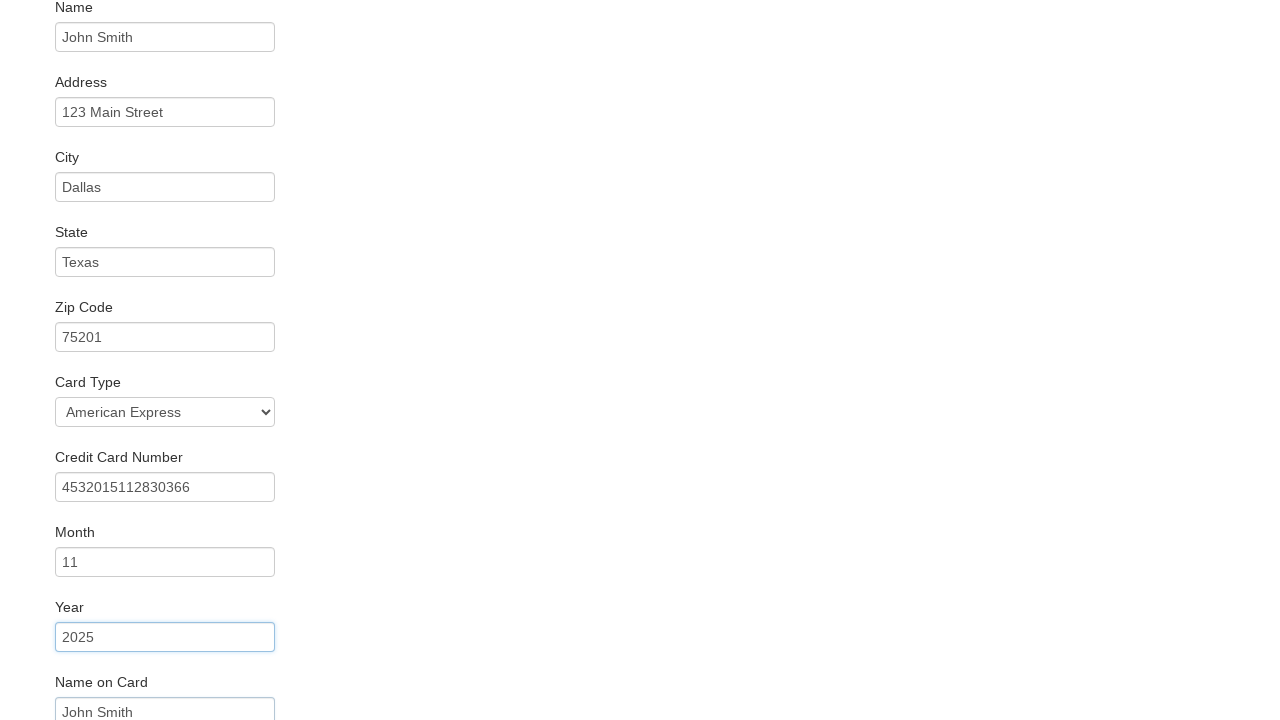

Checked 'Remember me' checkbox at (62, 656) on input[type='checkbox']
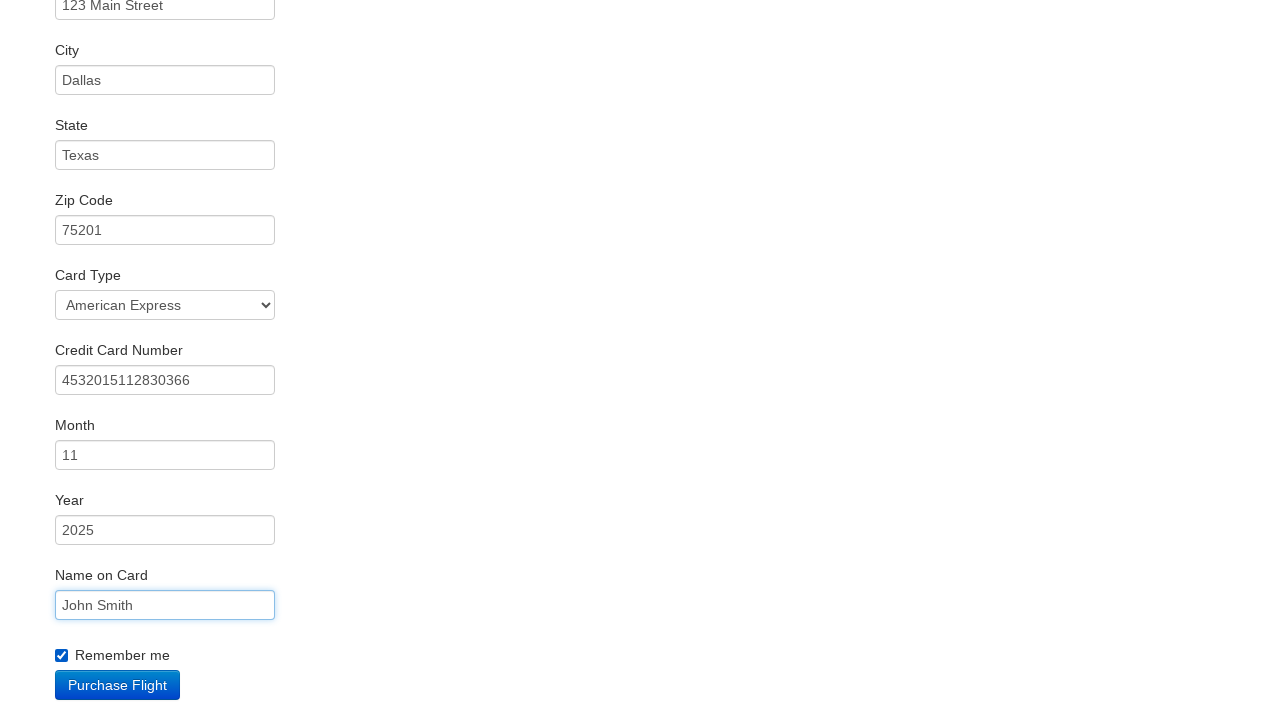

Clicked submit button to complete purchase at (118, 685) on input[type='submit']
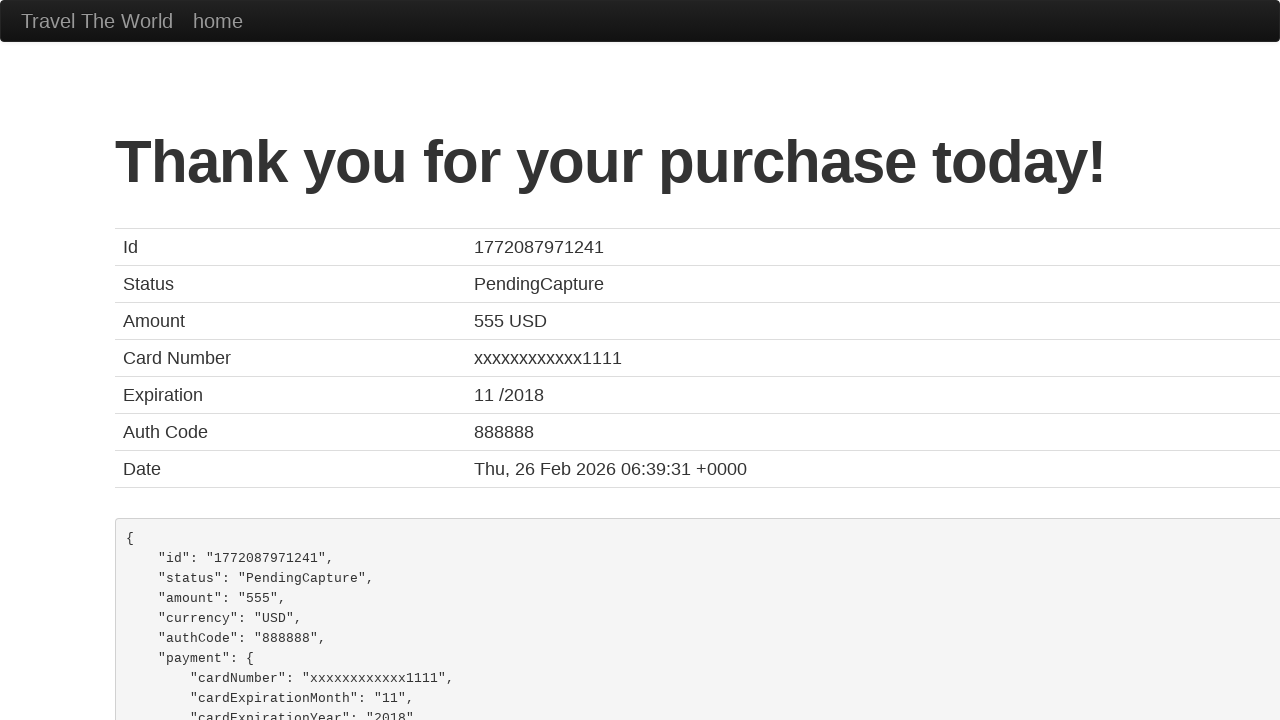

Confirmation page loaded
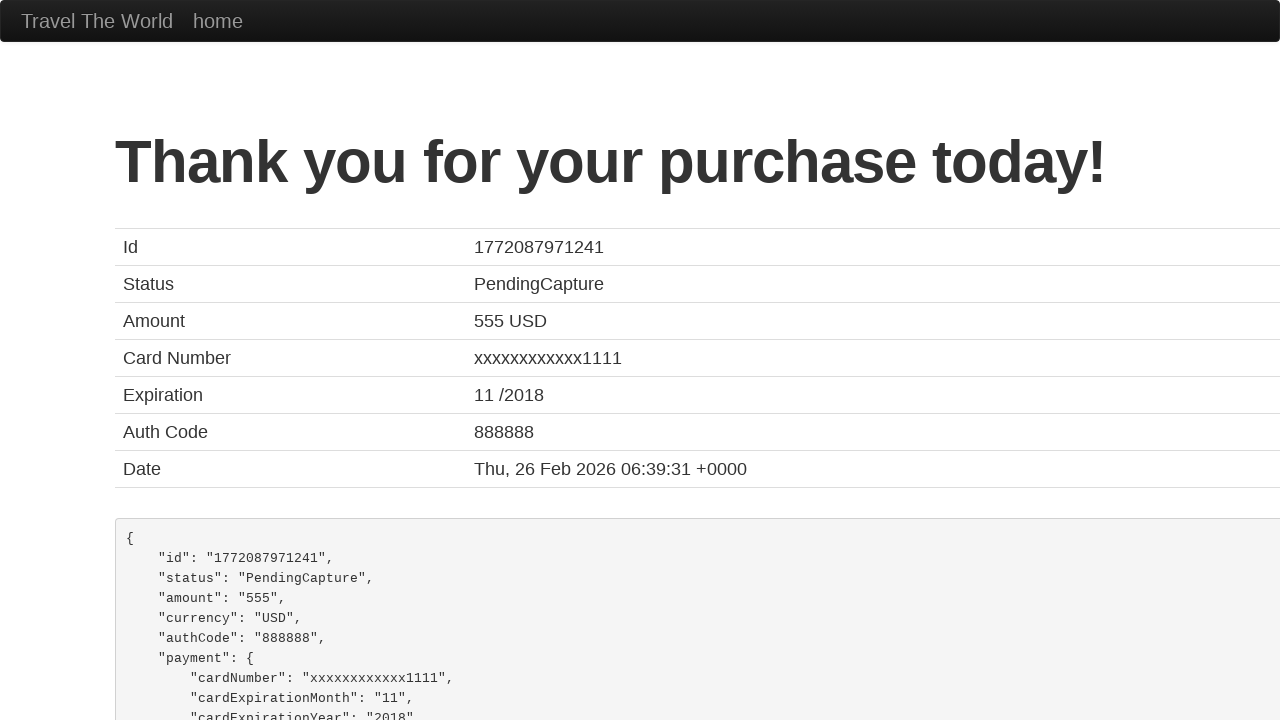

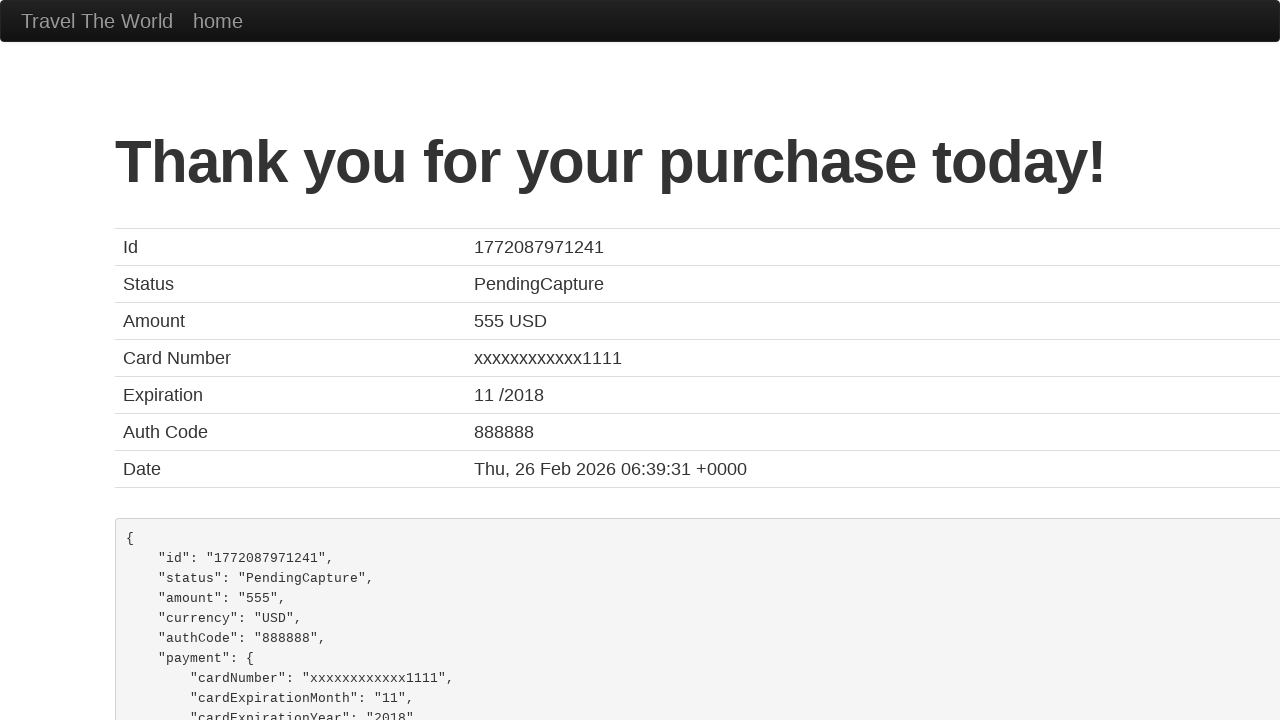